Tests checkbox functionality by finding all checkboxes on the page and clicking the one with value "Option2"

Starting URL: https://rahulshettyacademy.com/AutomationPractice/

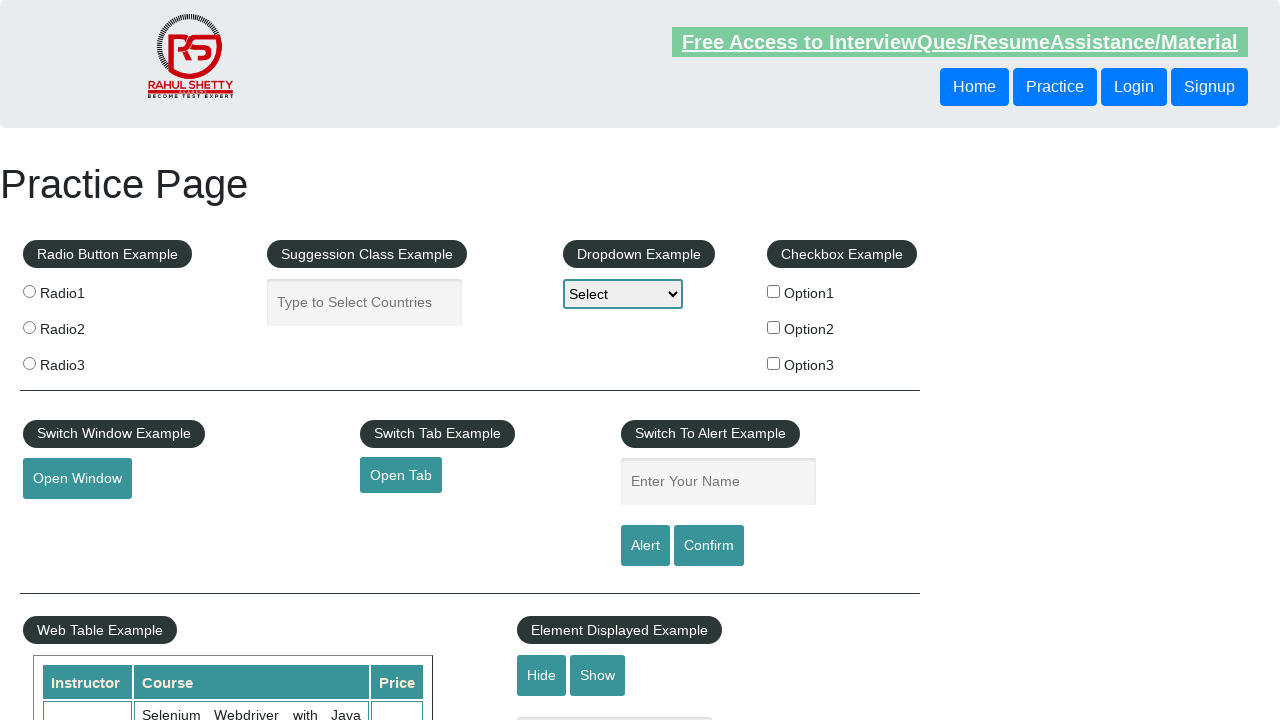

Located all checkboxes on the page
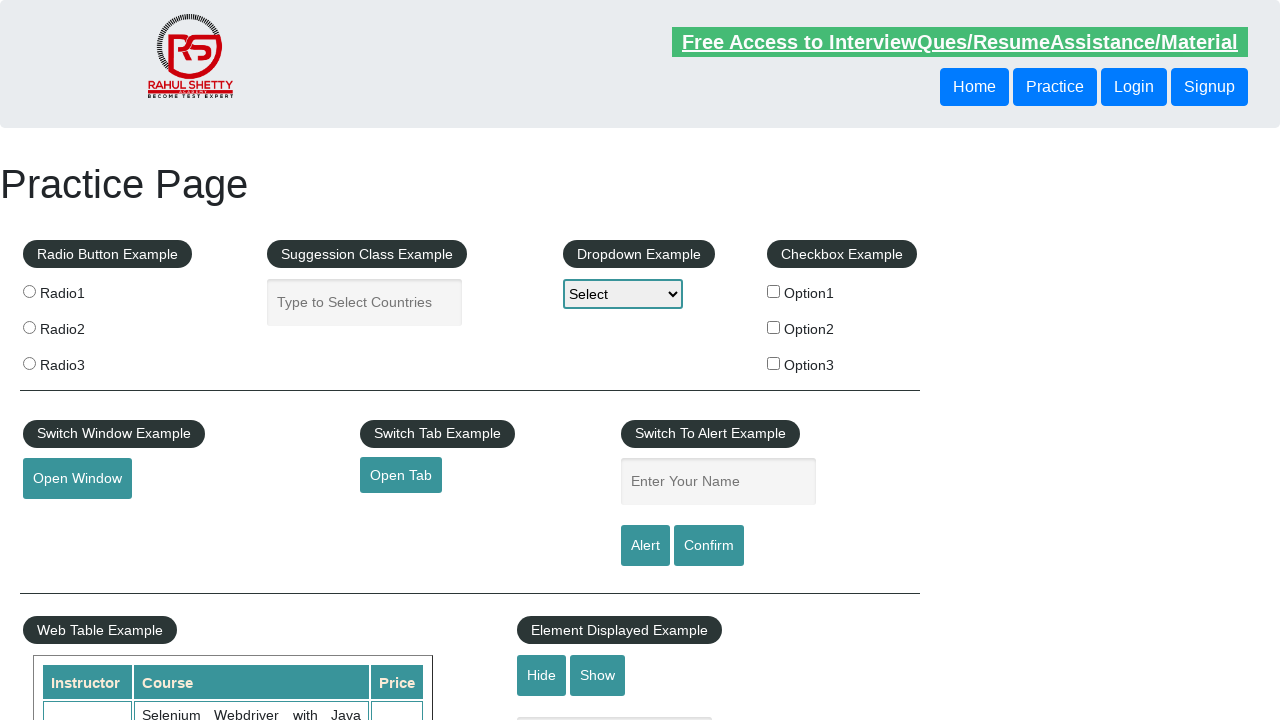

Found 3 checkboxes on the page
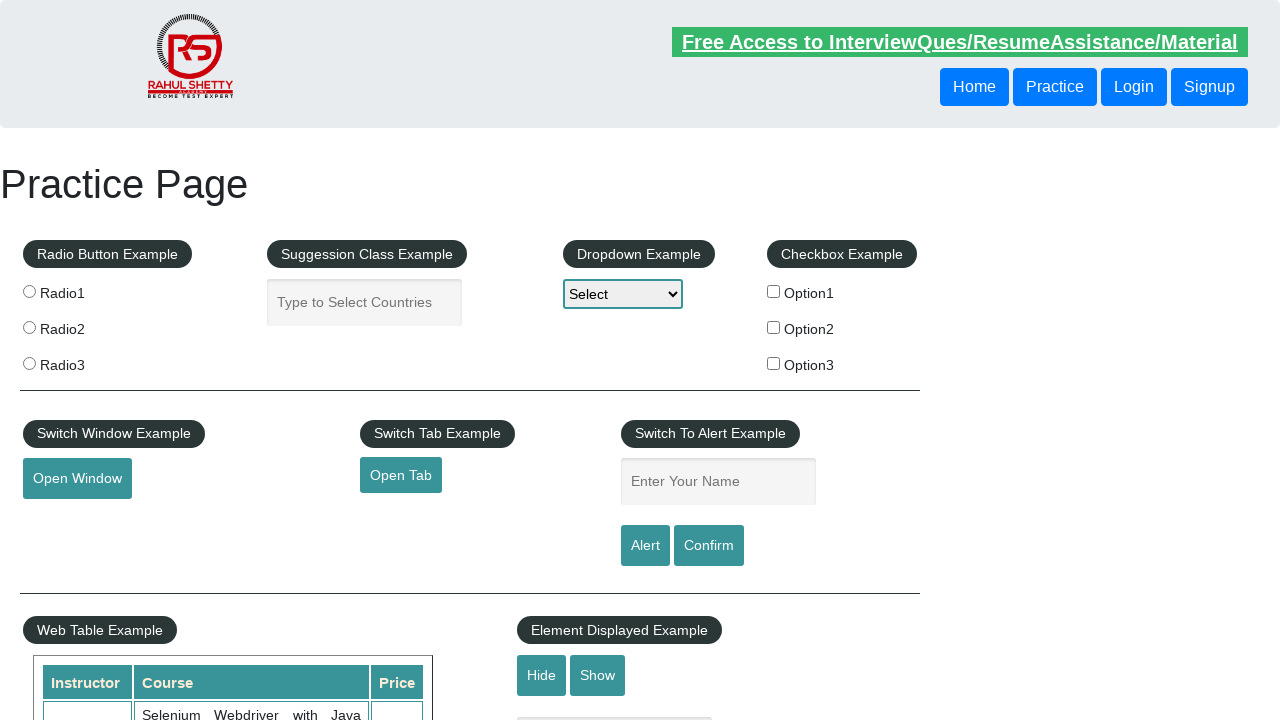

Retrieved value attribute from second checkbox: option2
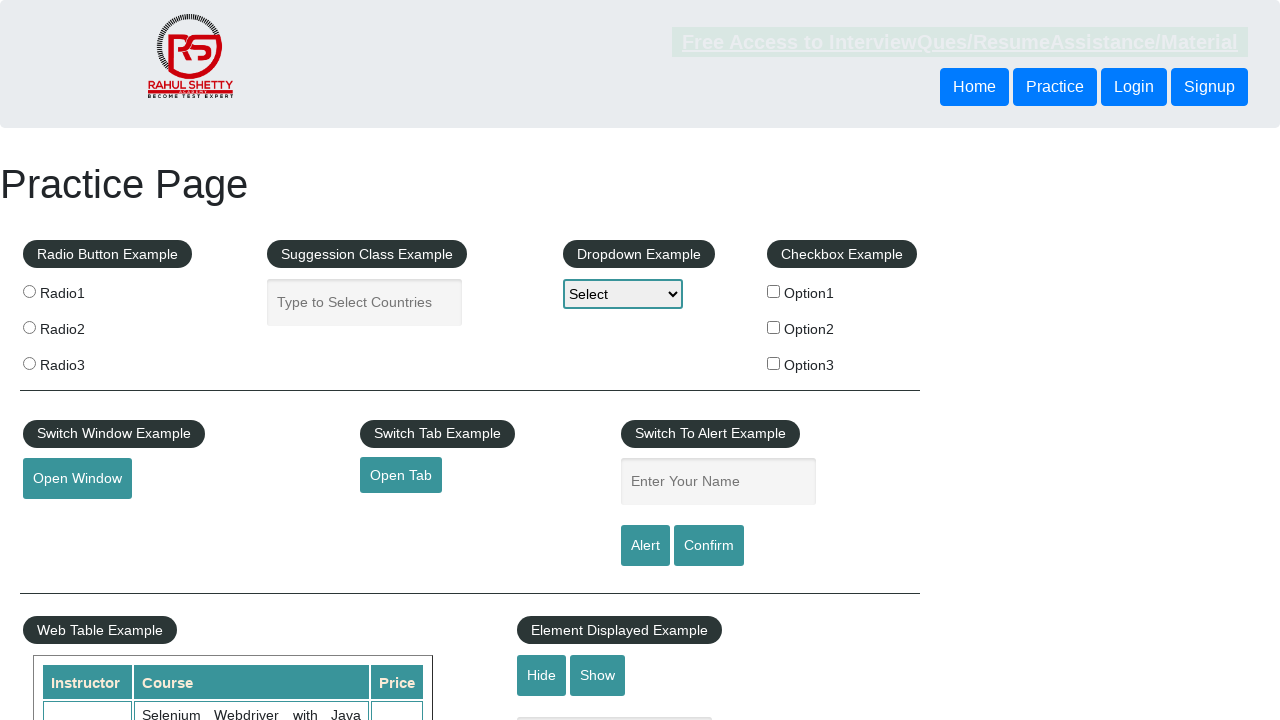

Clicked checkbox with value 'Option2' at (774, 327) on input[type='checkbox'] >> nth=1
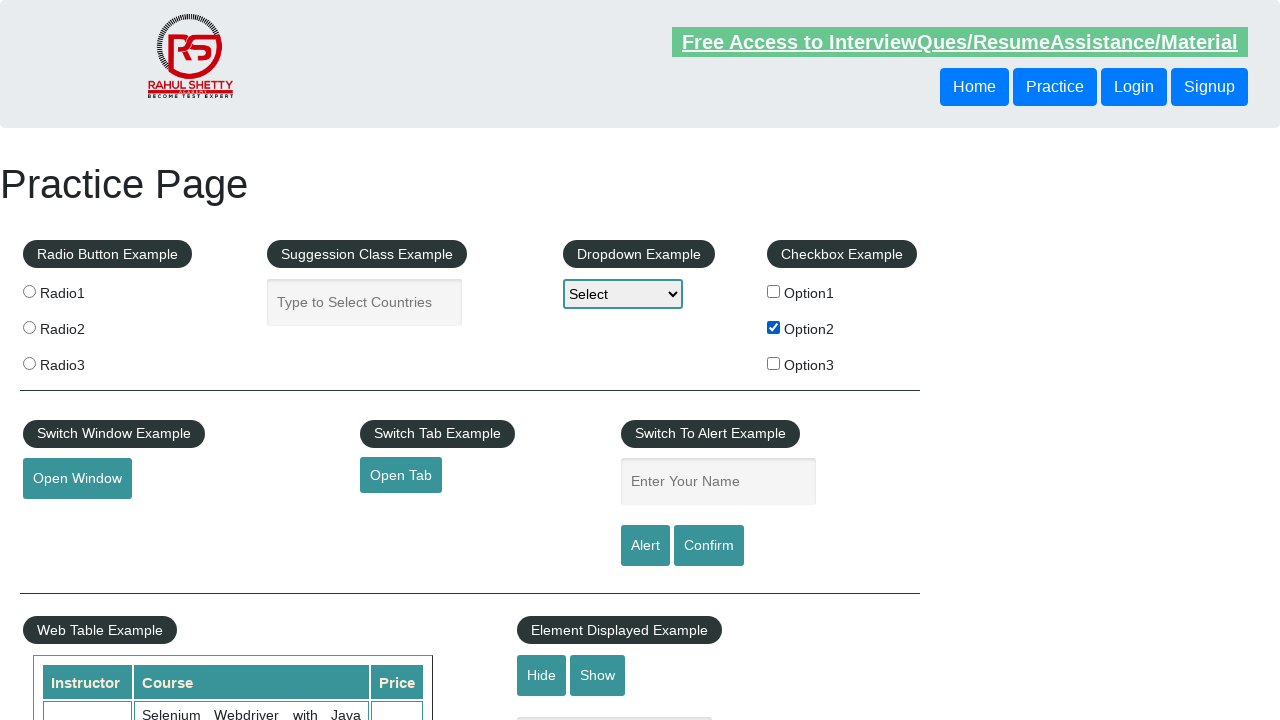

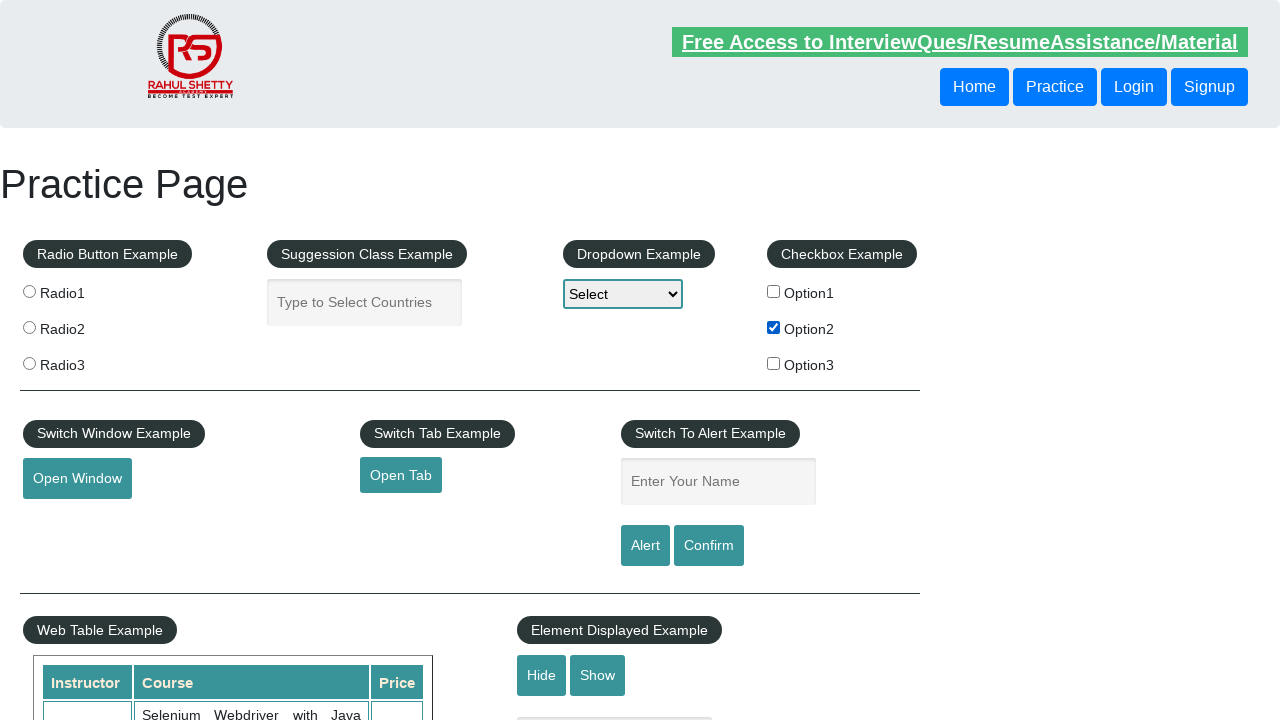